Tests jQuery UI droppable widget by dragging an element into a drop zone within an iframe and verifying the drop was successful

Starting URL: https://jqueryui.com/droppable/

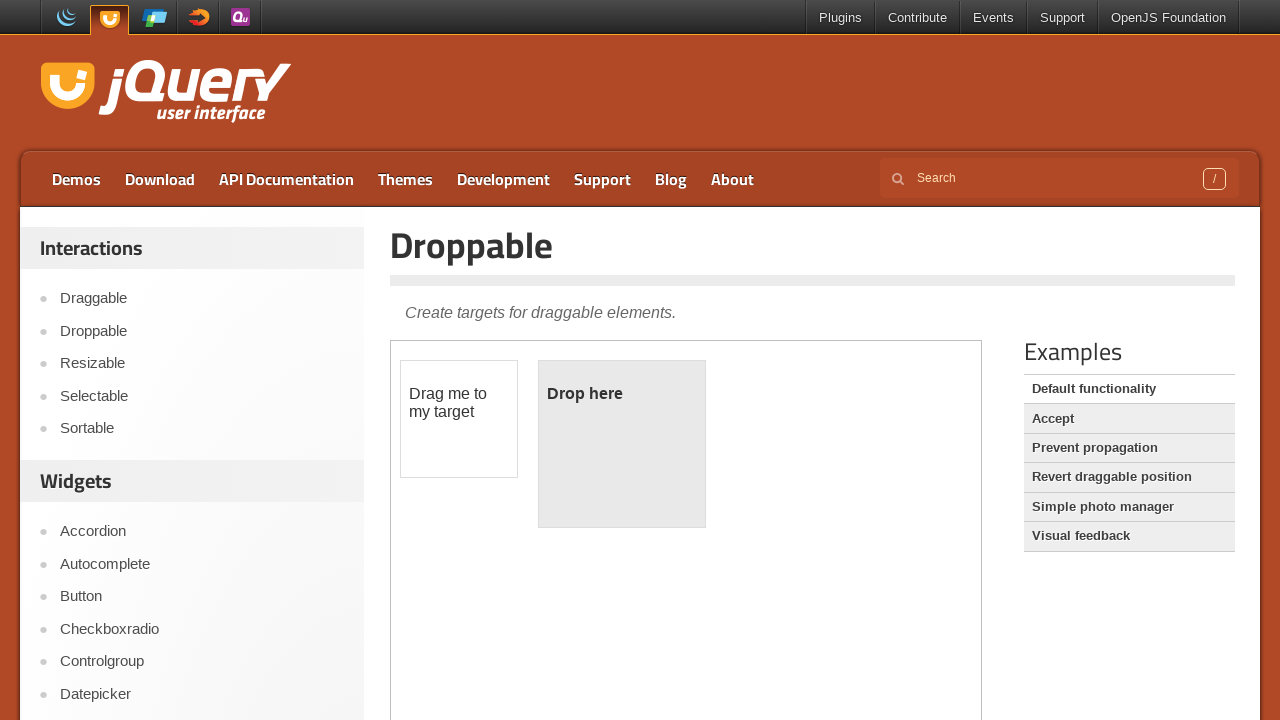

Located iframe containing droppable demo
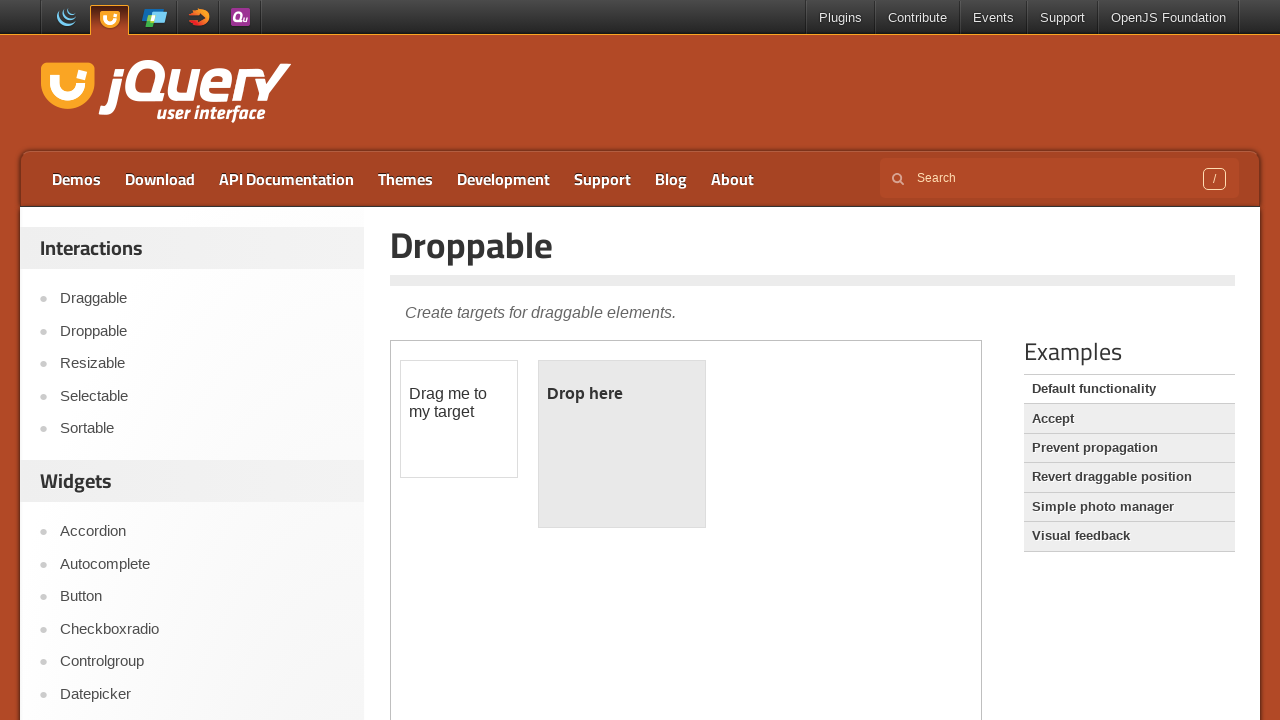

Located draggable element within iframe
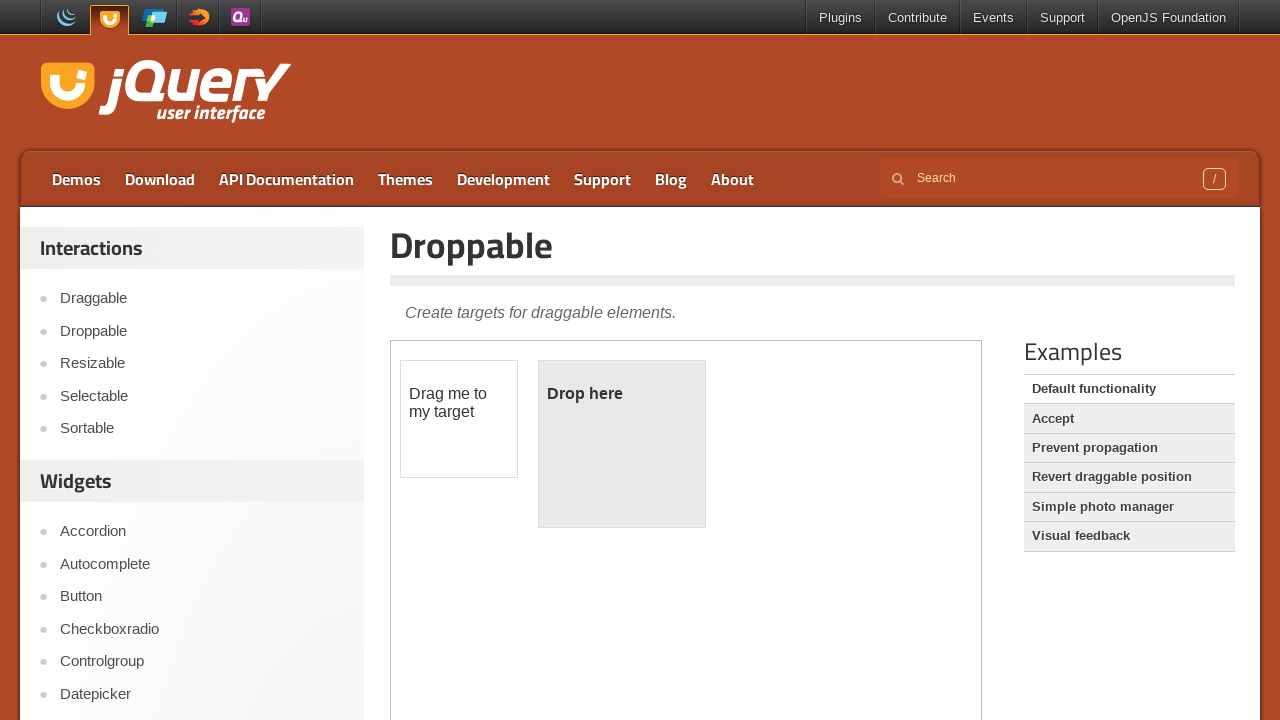

Located droppable element within iframe
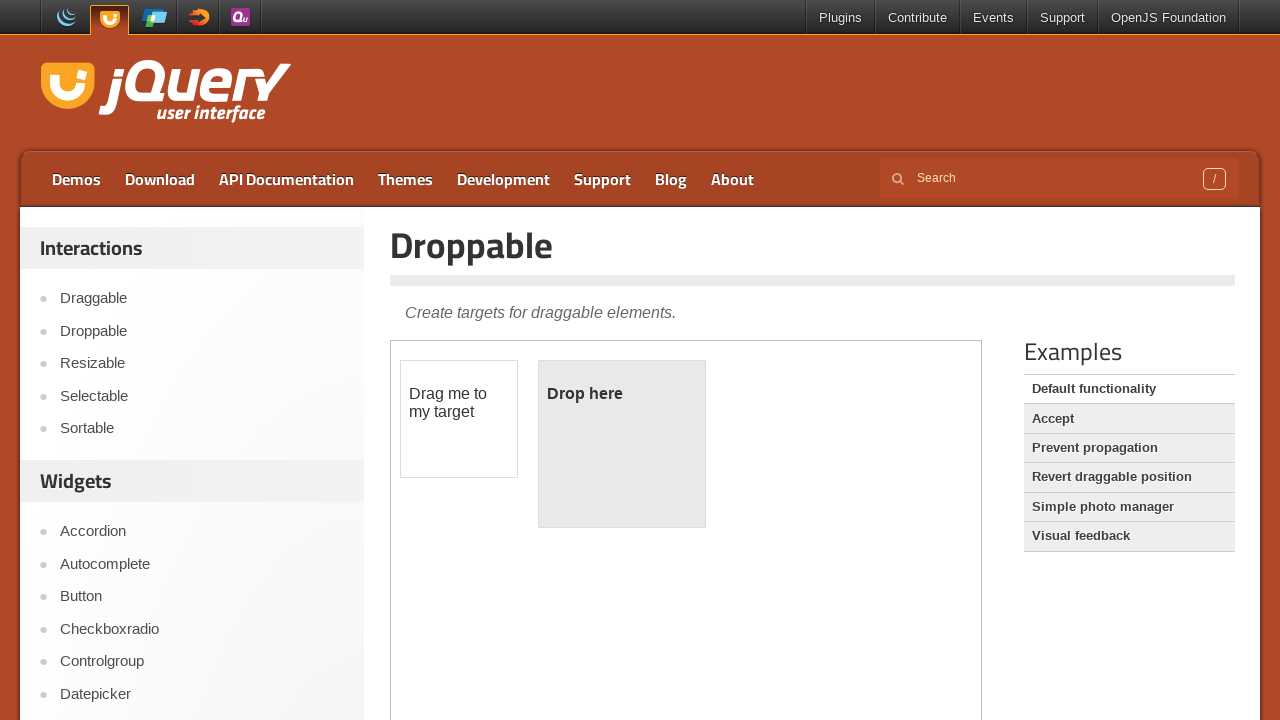

Dragged draggable element into droppable zone at (622, 444)
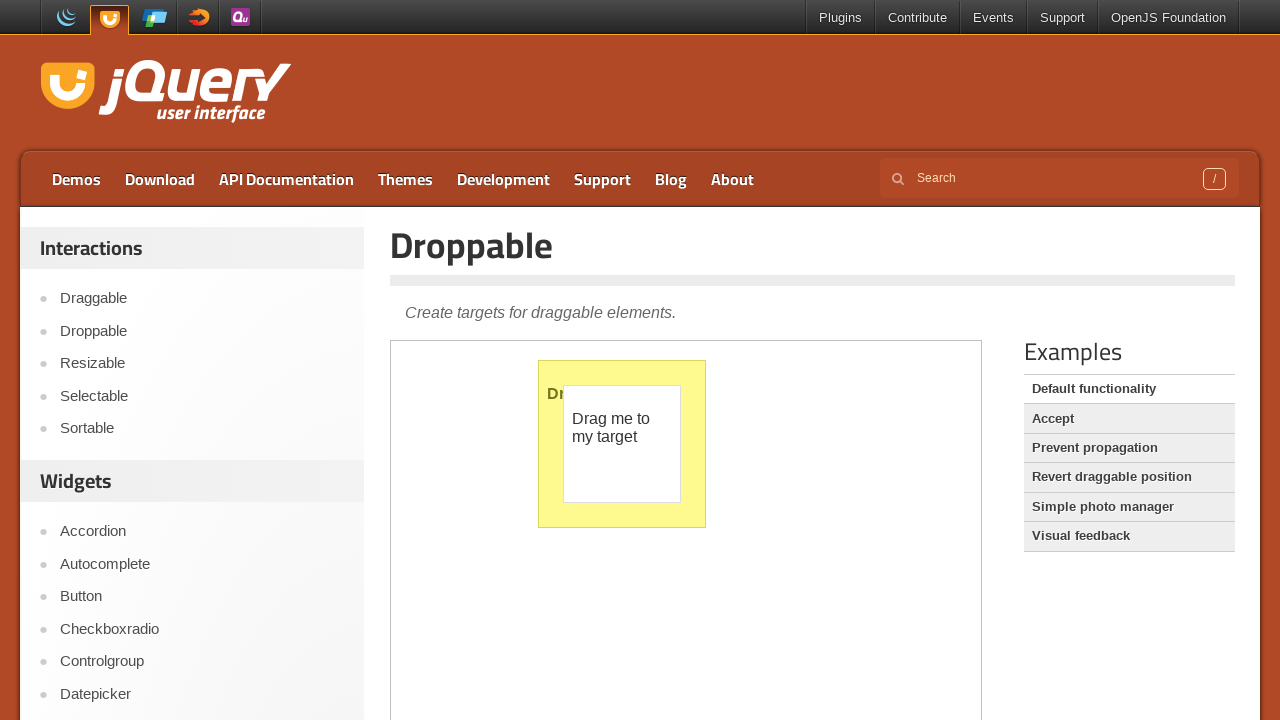

Verified droppable element is present after drop
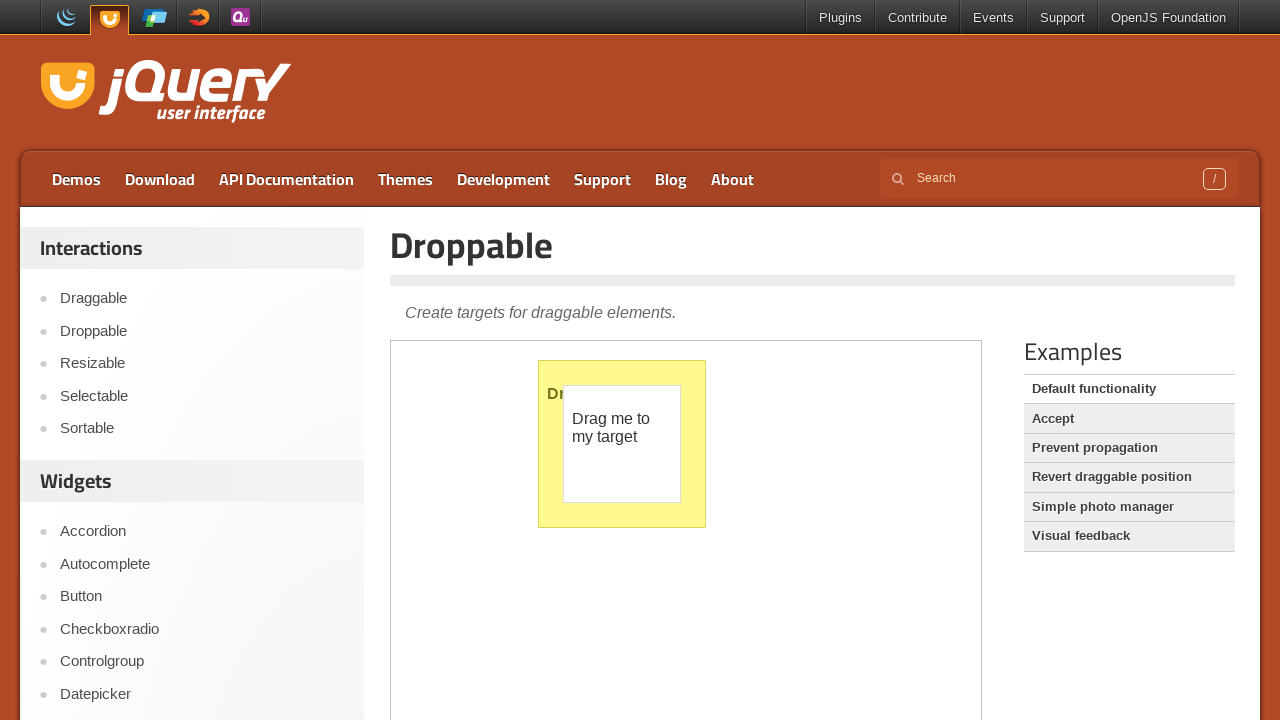

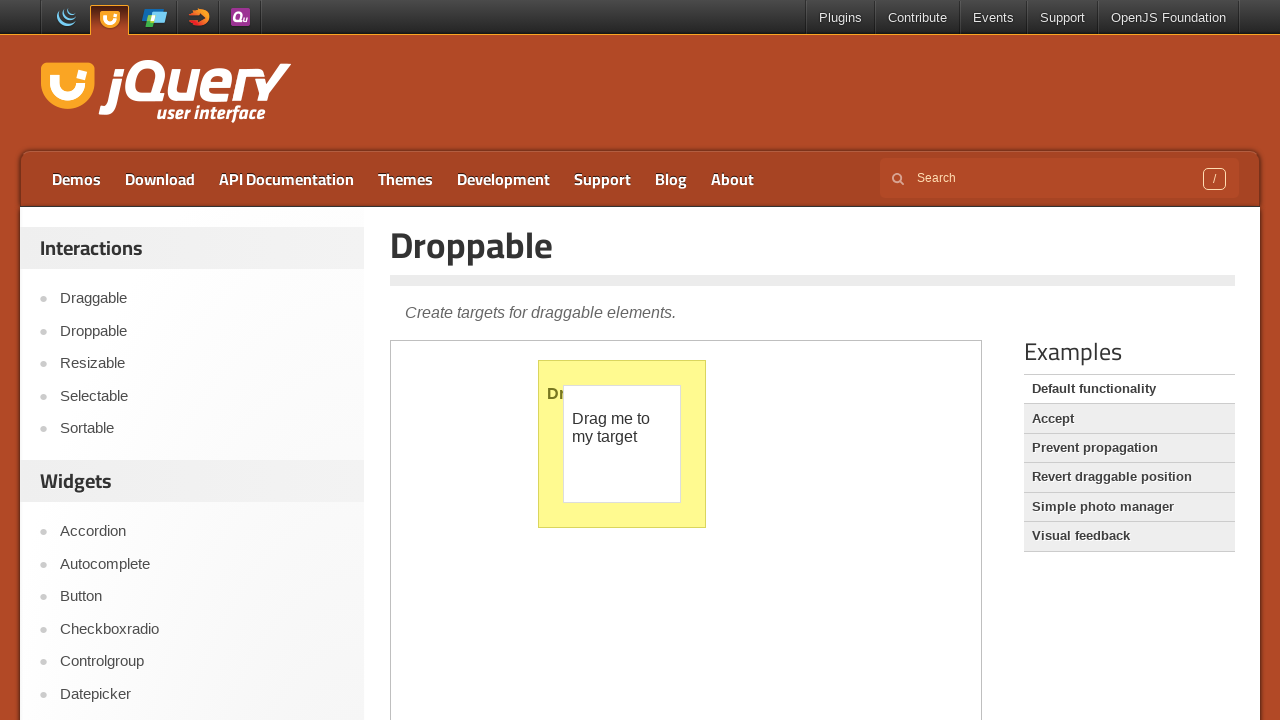